Tests navigation to Browse Languages page, clicks on "M" letter, and verifies MySQL appears as the last language in the list.

Starting URL: http://www.99-bottles-of-beer.net/

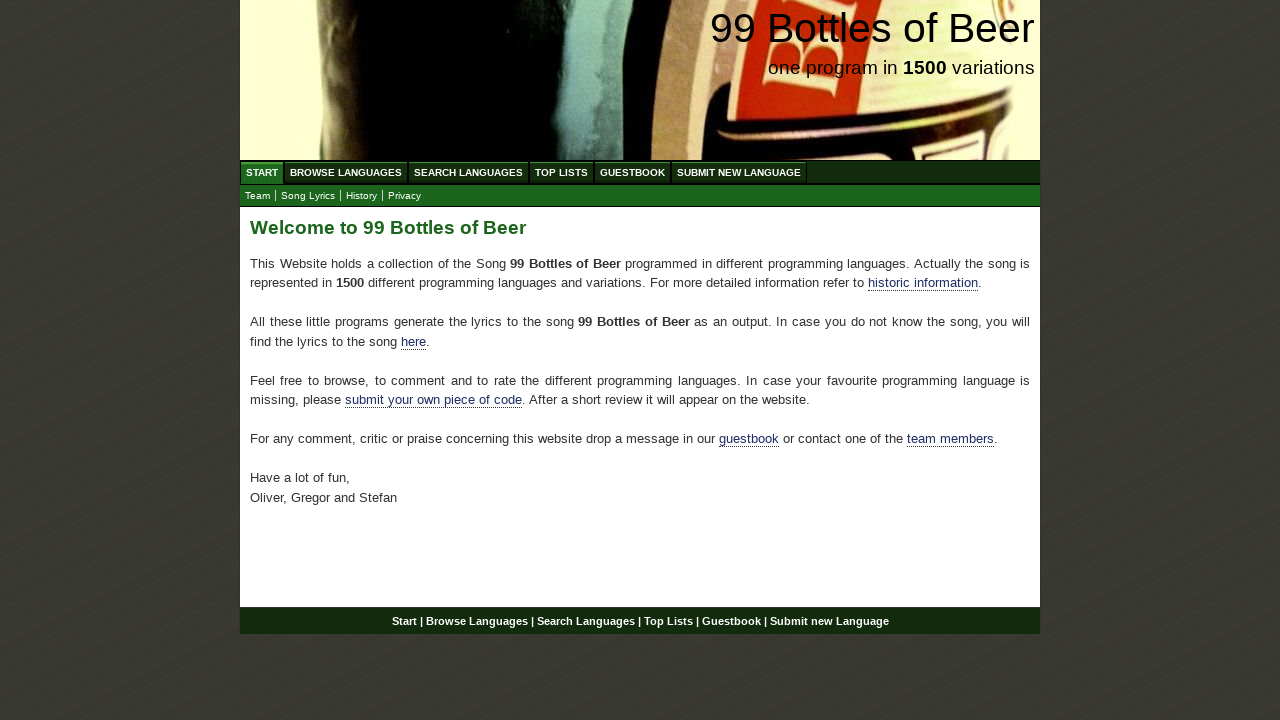

Clicked on Browse Languages link at (346, 172) on #menu li a[href='/abc.html']
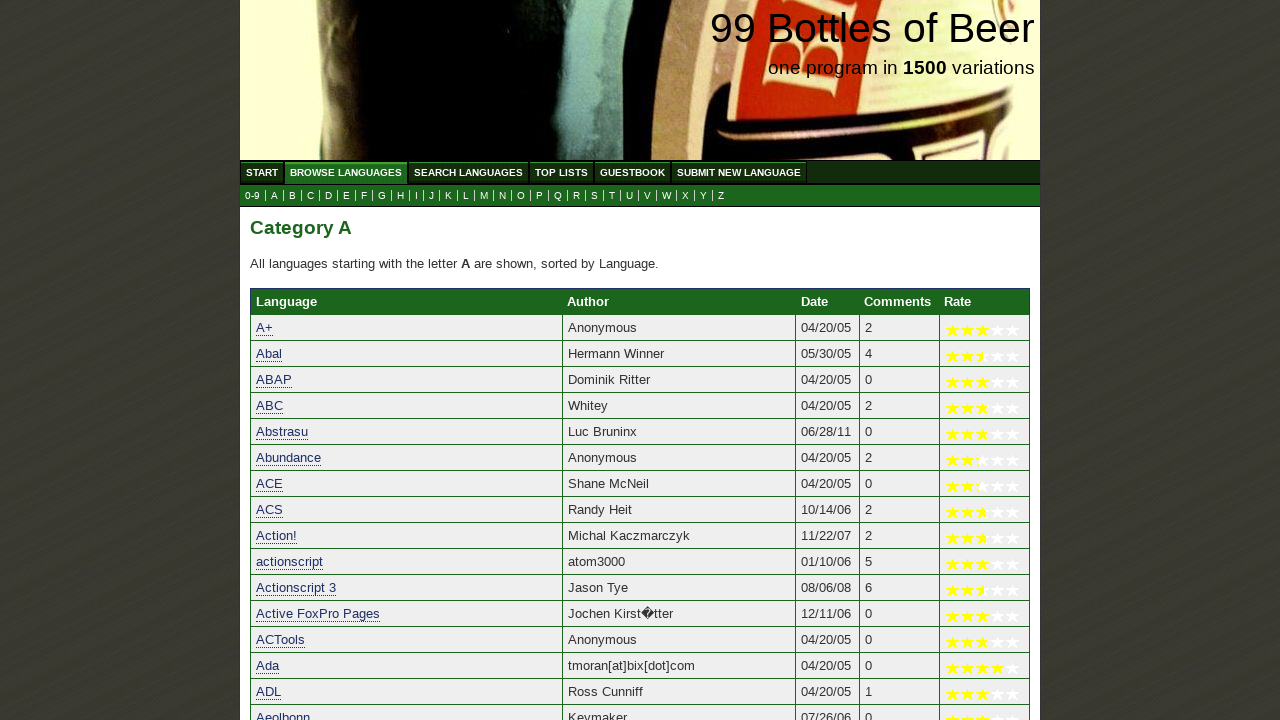

Clicked on 'M' letter link at (484, 196) on a[href='m.html']
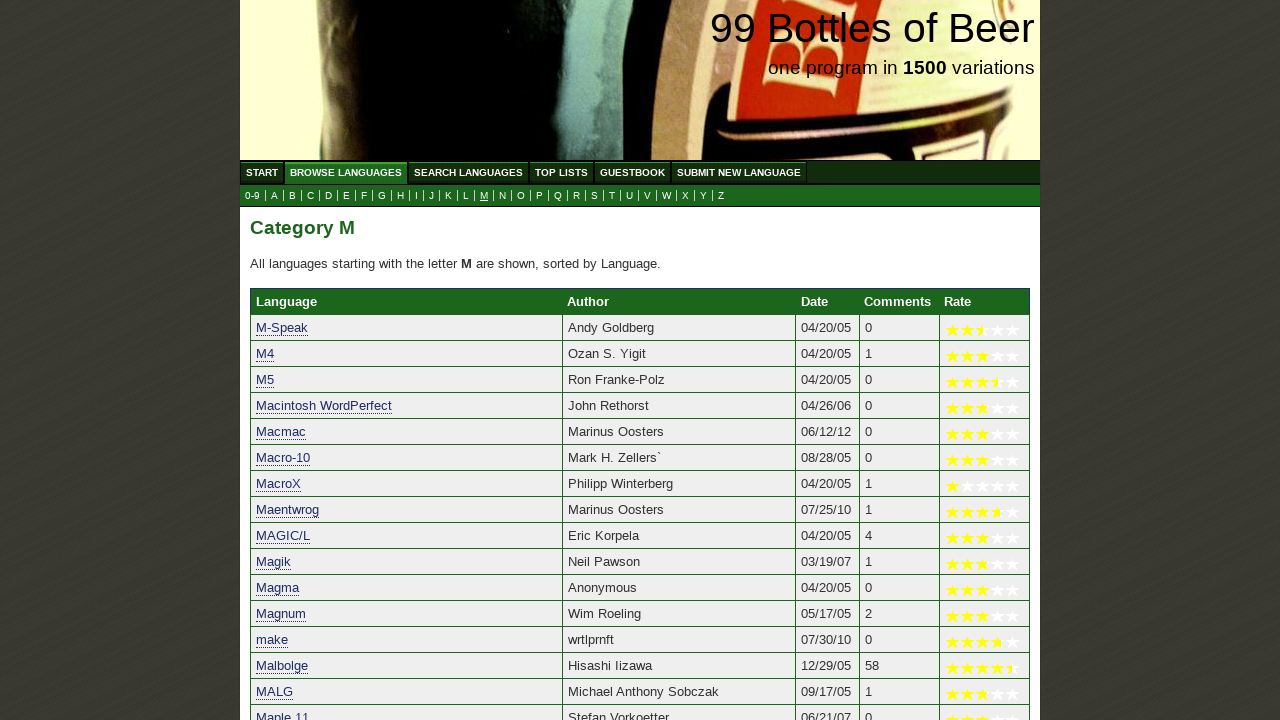

Language list loaded and last item visible
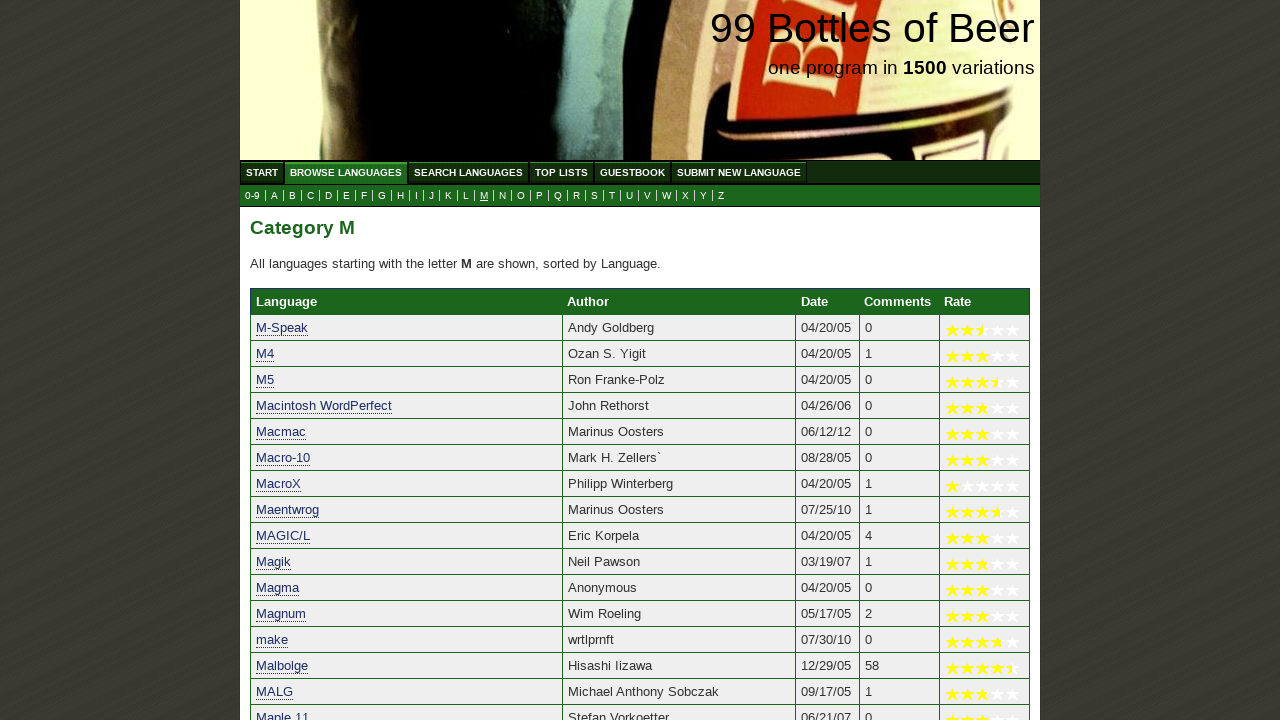

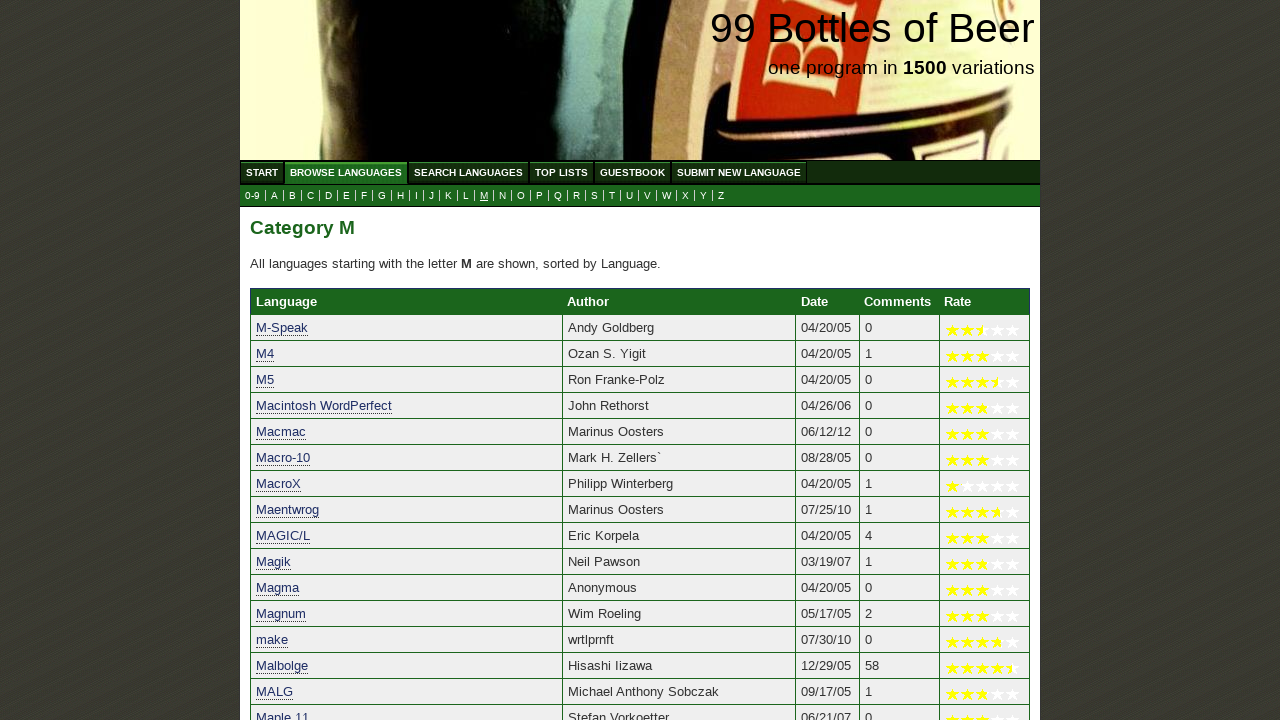